Tests form interactions on a practice website including clicking a senior citizen discount checkbox, incrementing adult passenger count to 5, and verifying trip type radio button functionality affects UI visibility.

Starting URL: https://rahulshettyacademy.com/dropdownsPractise/

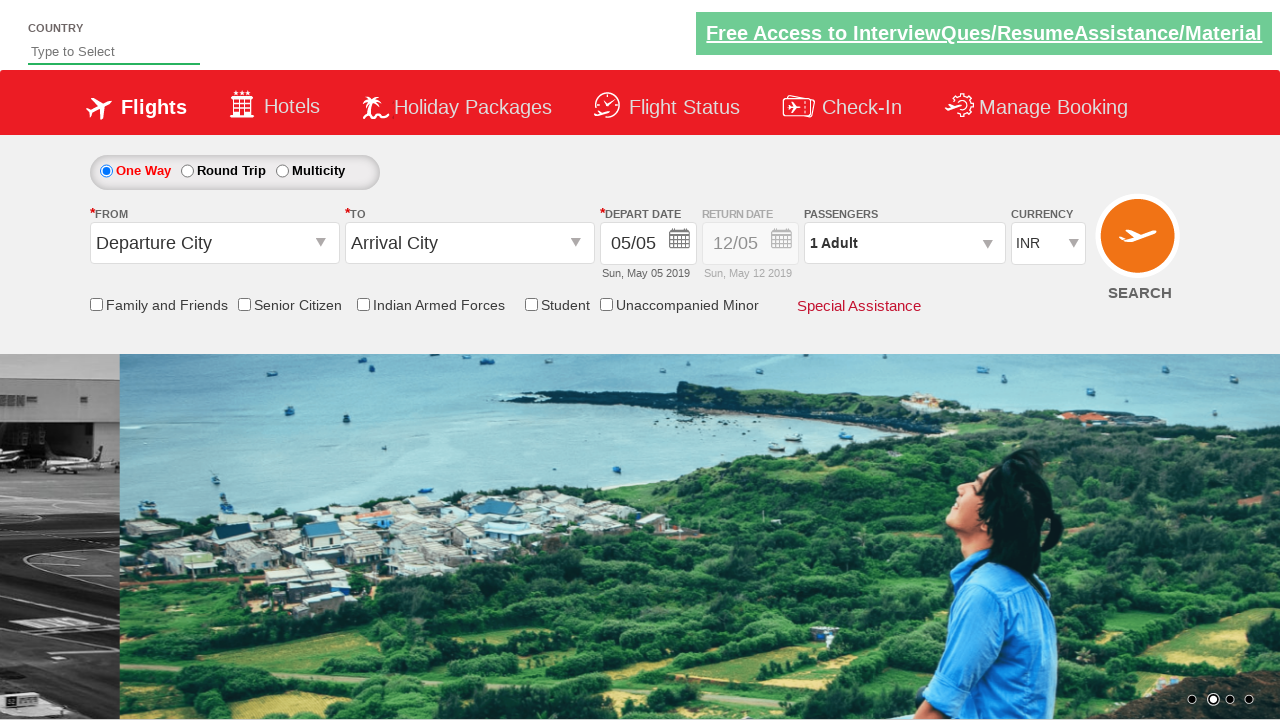

Clicked senior citizen discount checkbox at (244, 304) on input[id*='SeniorCitizenDiscount']
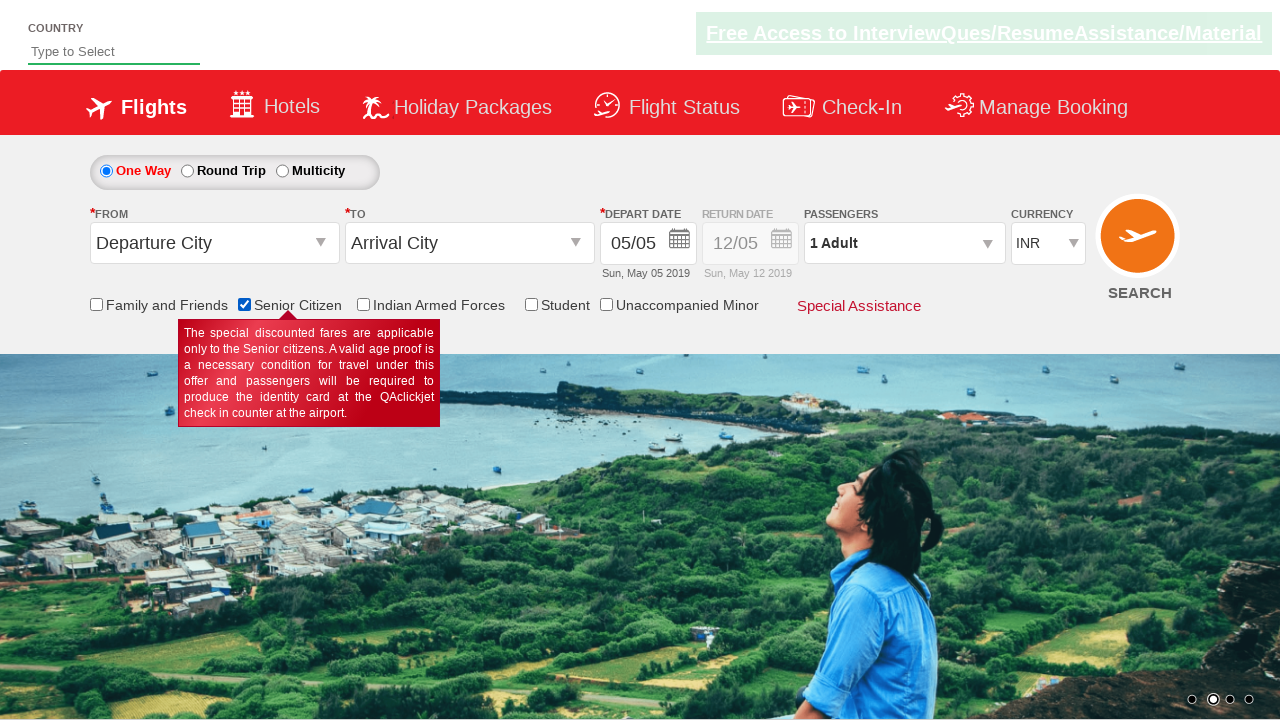

Verified senior citizen discount checkbox is selected
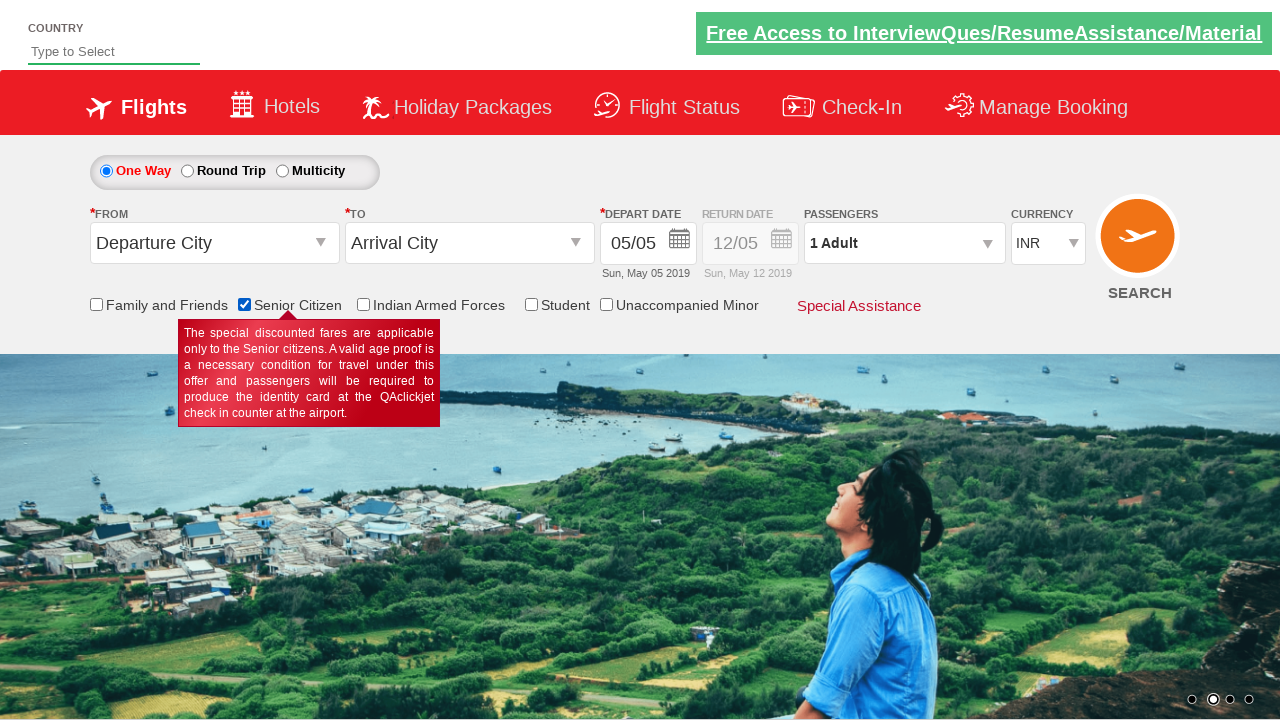

Clicked passenger info dropdown to open it at (904, 243) on #divpaxinfo
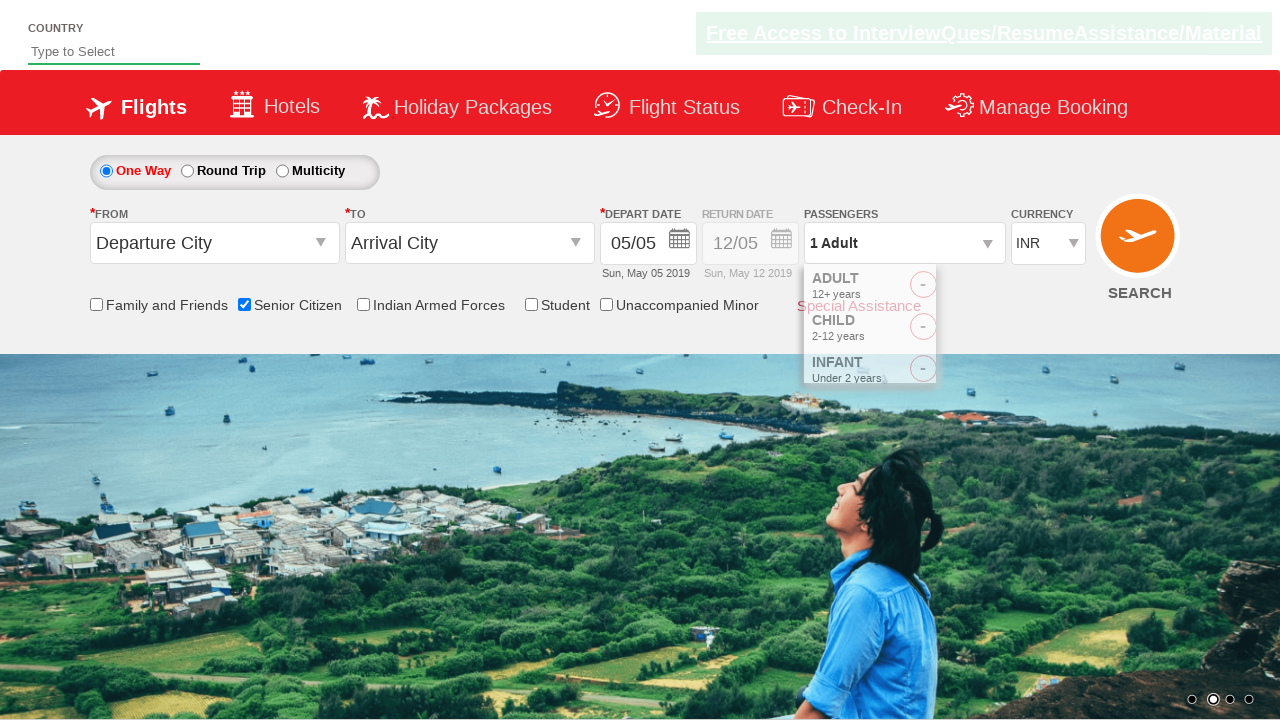

Waited for dropdown to be visible
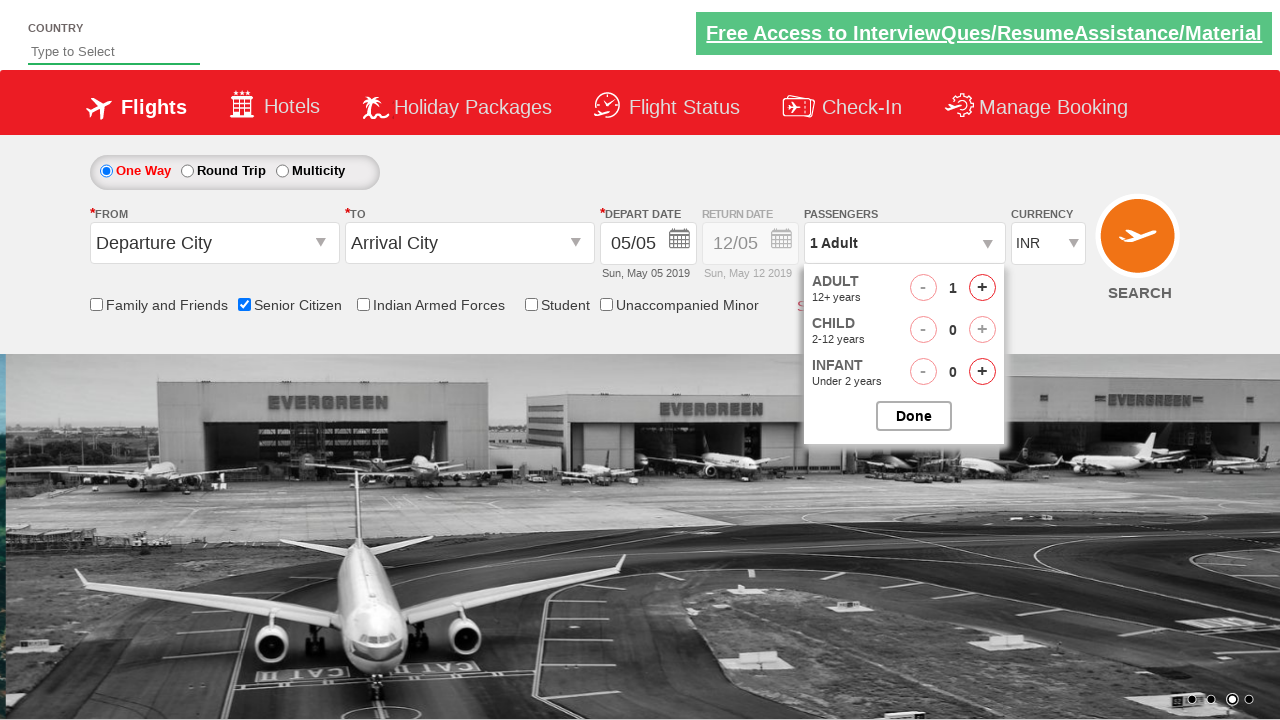

Incremented adult passenger count (iteration 1/4) at (982, 288) on #hrefIncAdt
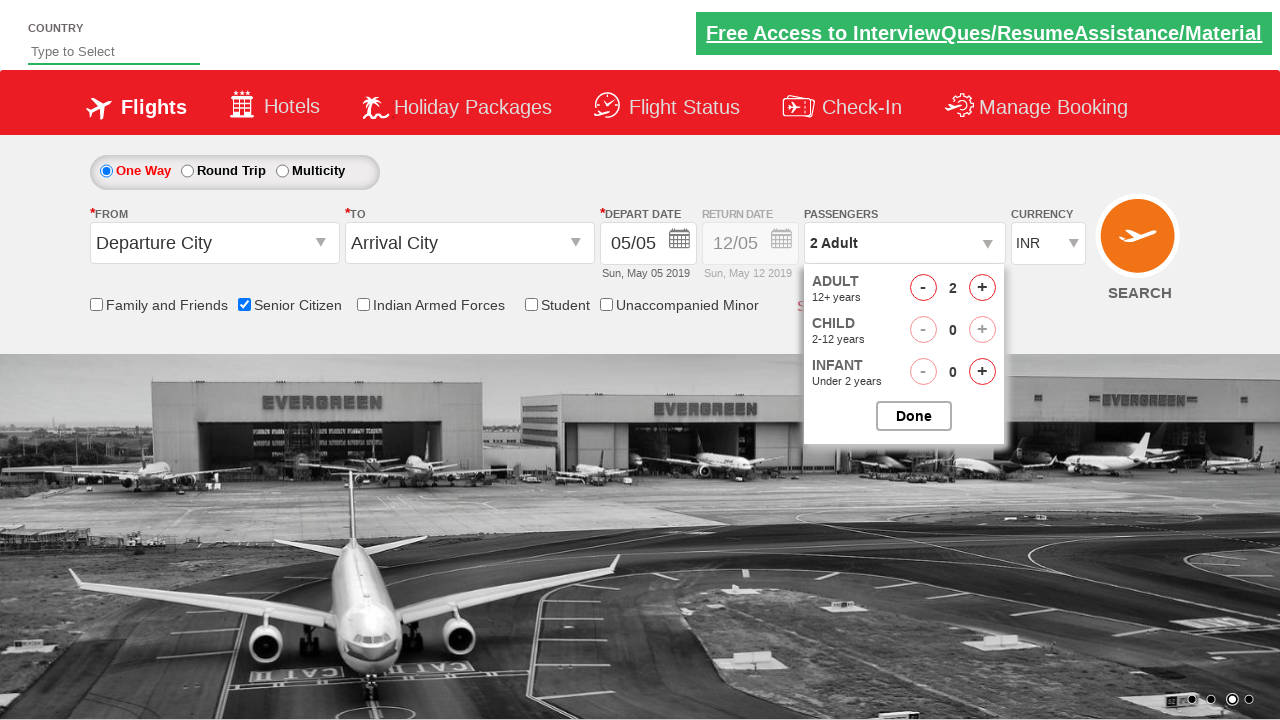

Incremented adult passenger count (iteration 2/4) at (982, 288) on #hrefIncAdt
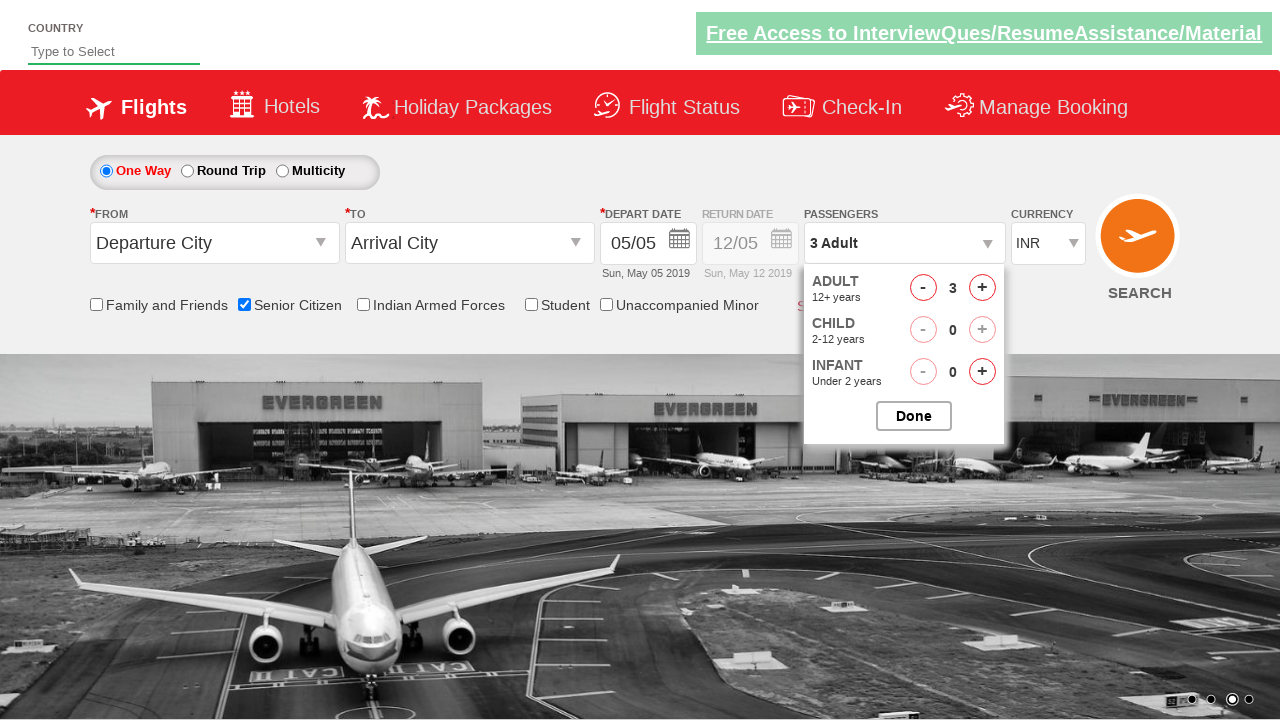

Incremented adult passenger count (iteration 3/4) at (982, 288) on #hrefIncAdt
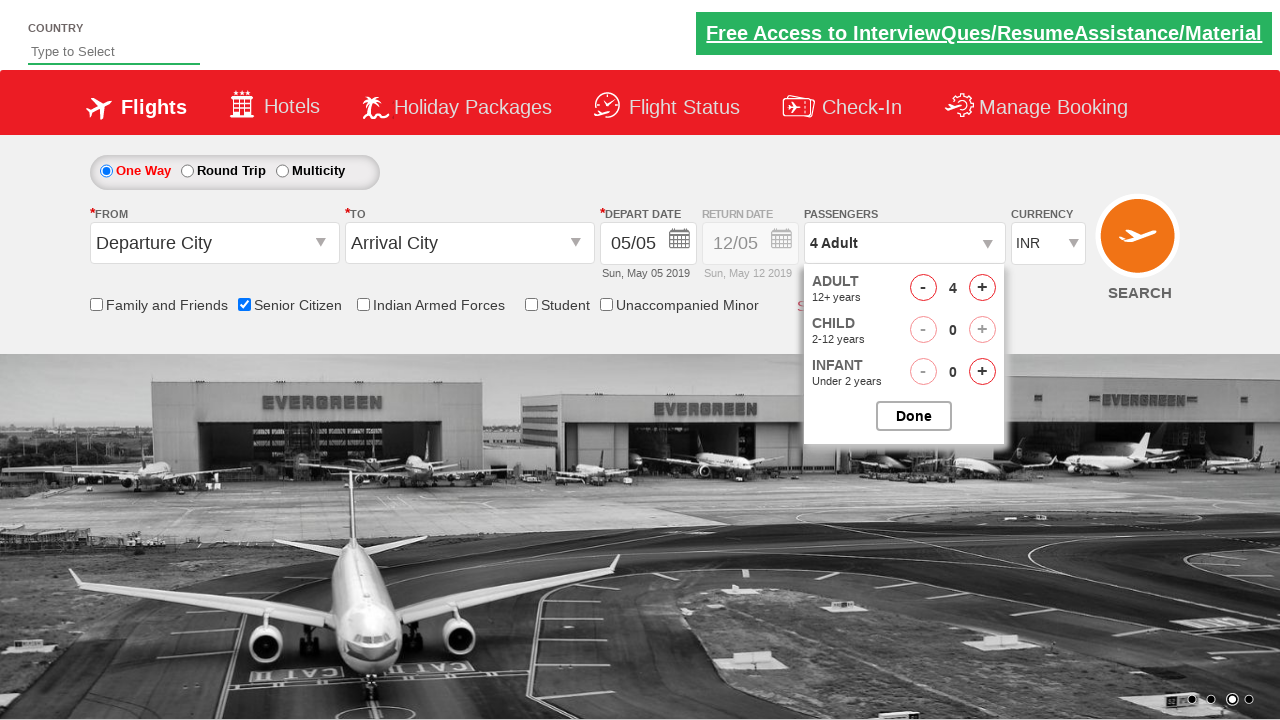

Incremented adult passenger count (iteration 4/4) at (982, 288) on #hrefIncAdt
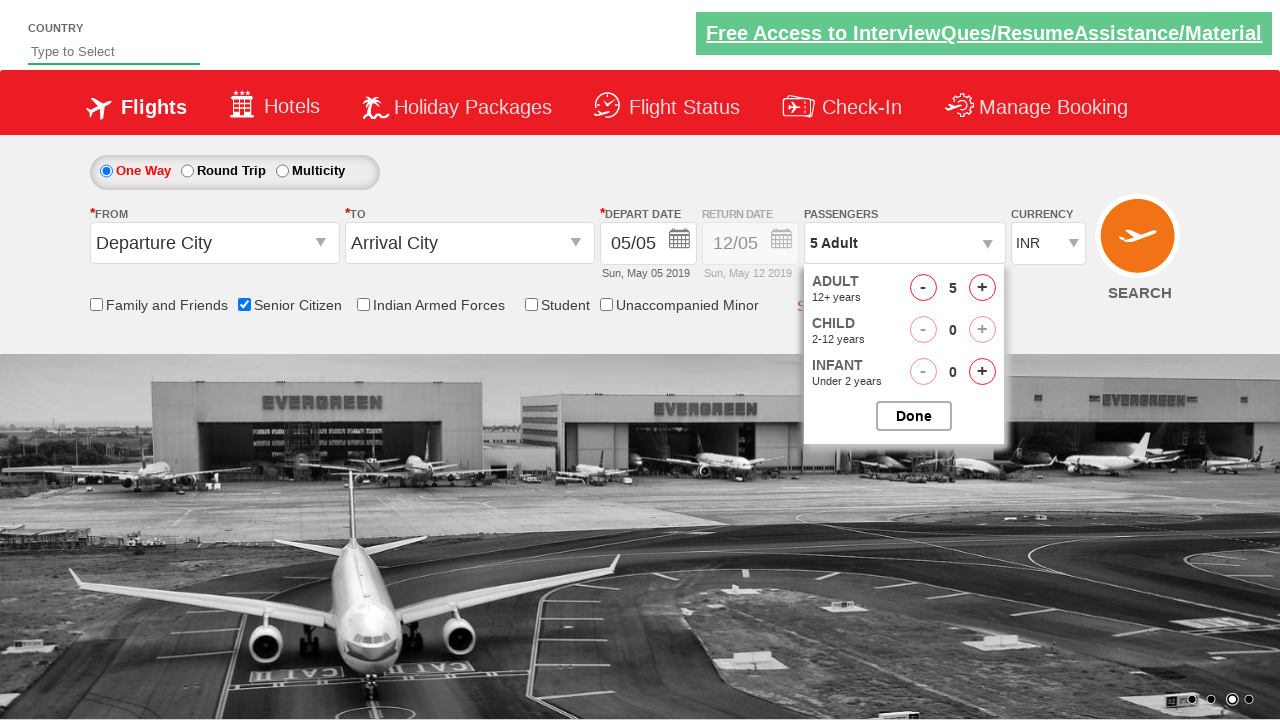

Closed passenger options panel at (914, 416) on #btnclosepaxoption
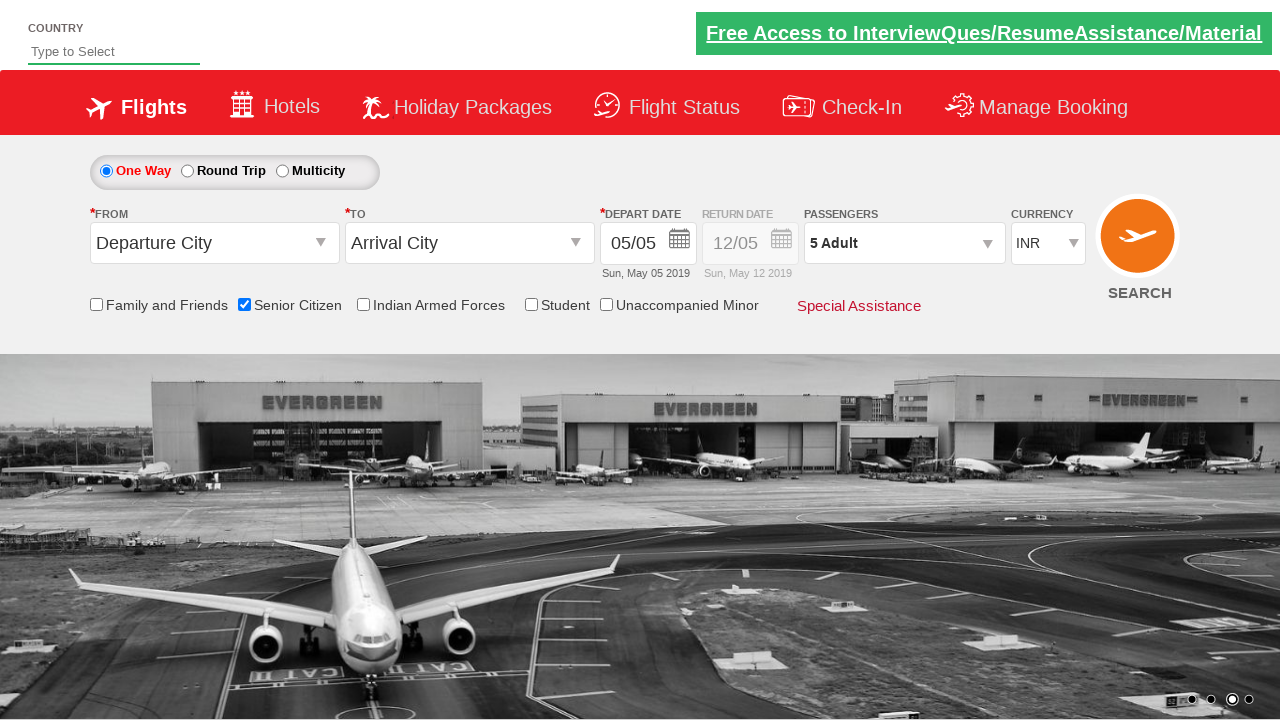

Verified passenger info displays '5 Adult'
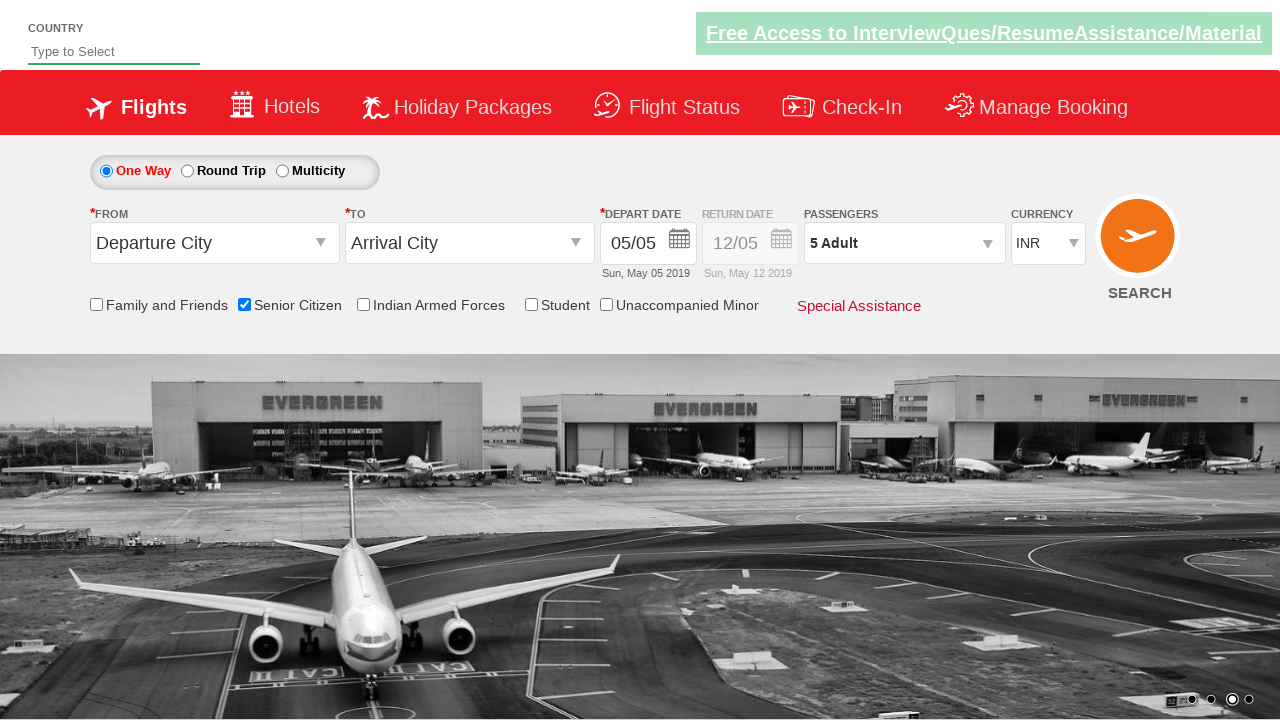

Clicked round trip radio button at (187, 171) on #ctl00_mainContent_rbtnl_Trip_1
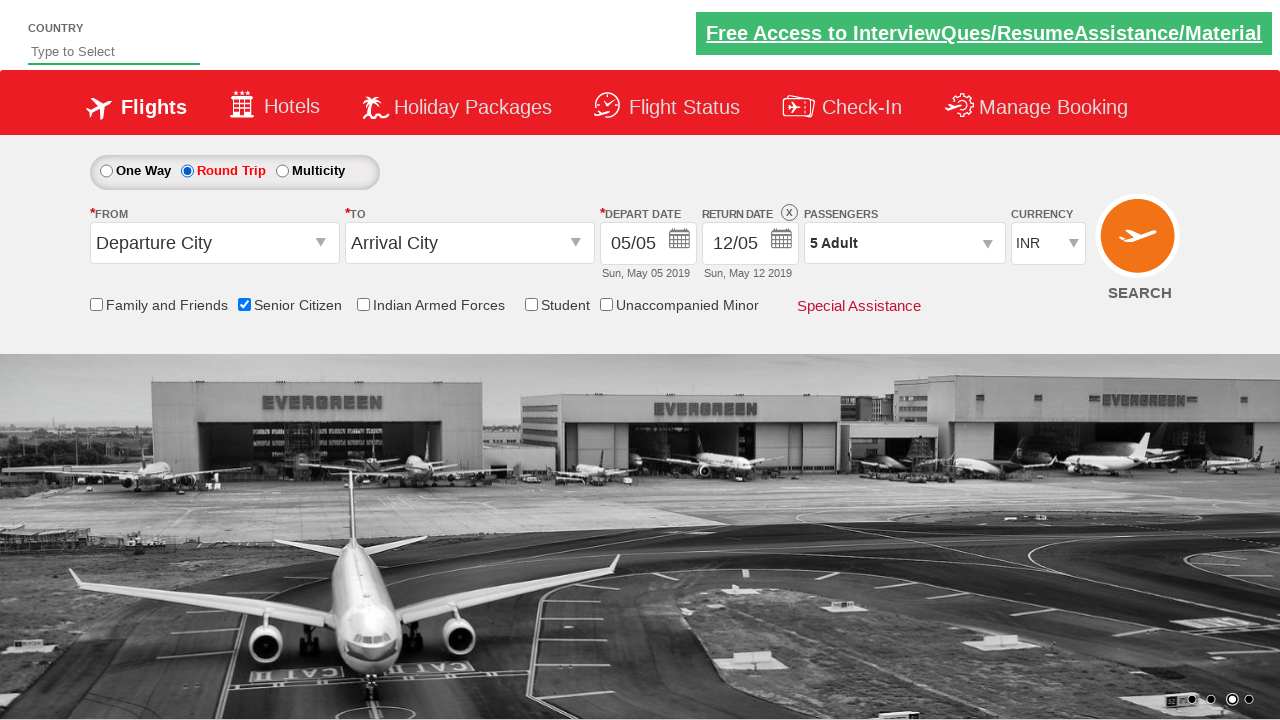

Verified return date div style changed to visible/enabled
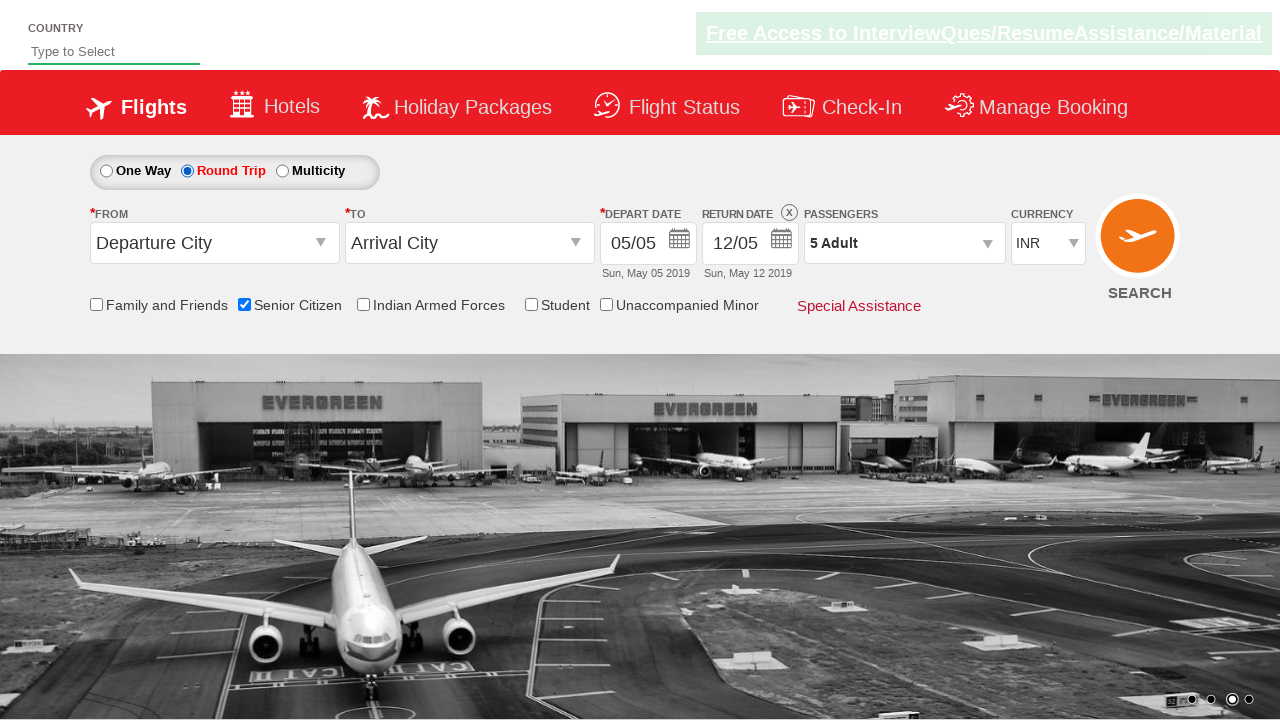

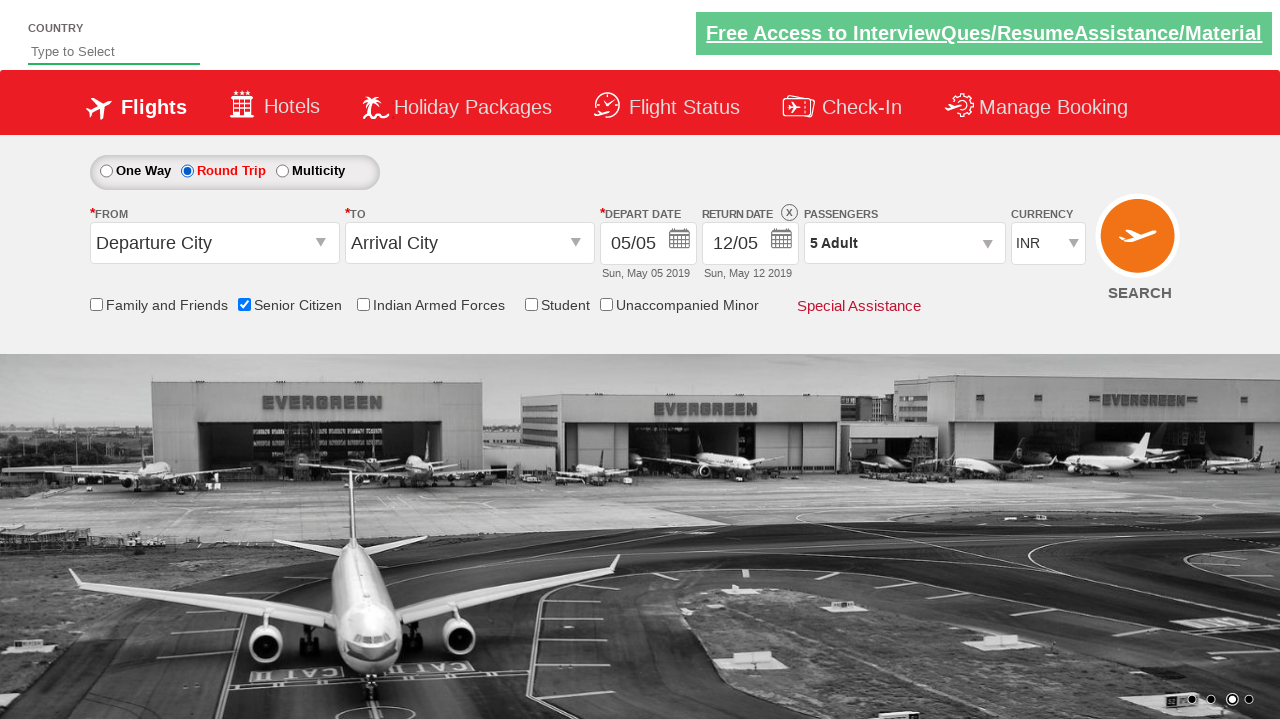